Tests dynamic controls using explicit waits by clicking Remove button, waiting for "It's gone!" message visibility, then clicking Add button and waiting for "It's back!" message visibility.

Starting URL: https://the-internet.herokuapp.com/dynamic_controls

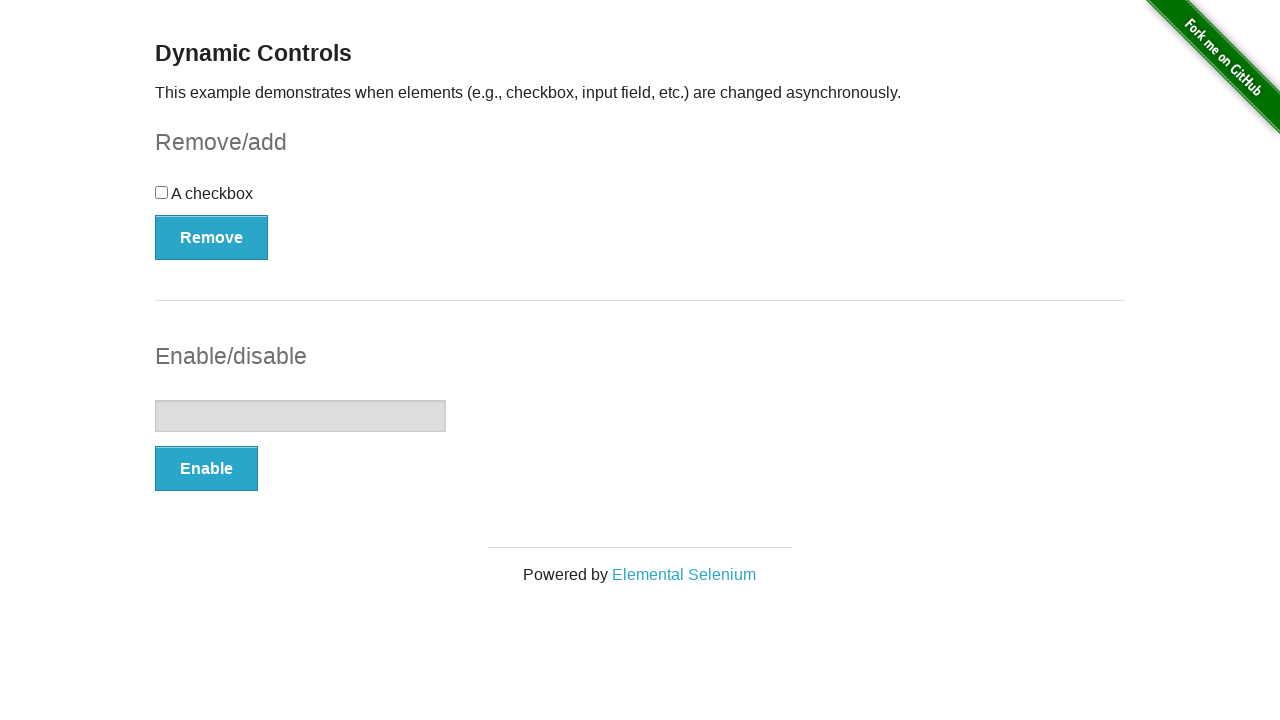

Clicked Remove button at (212, 237) on xpath=//button[.='Remove']
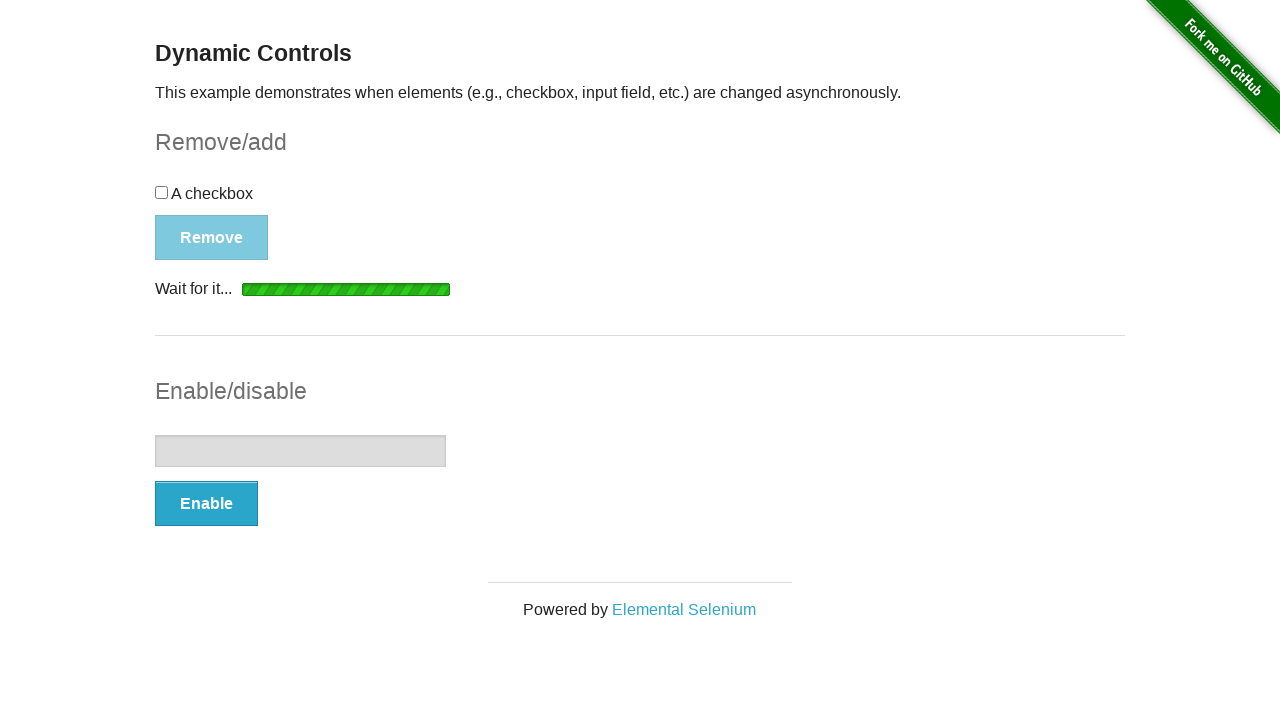

Waited for 'It's gone!' message to become visible
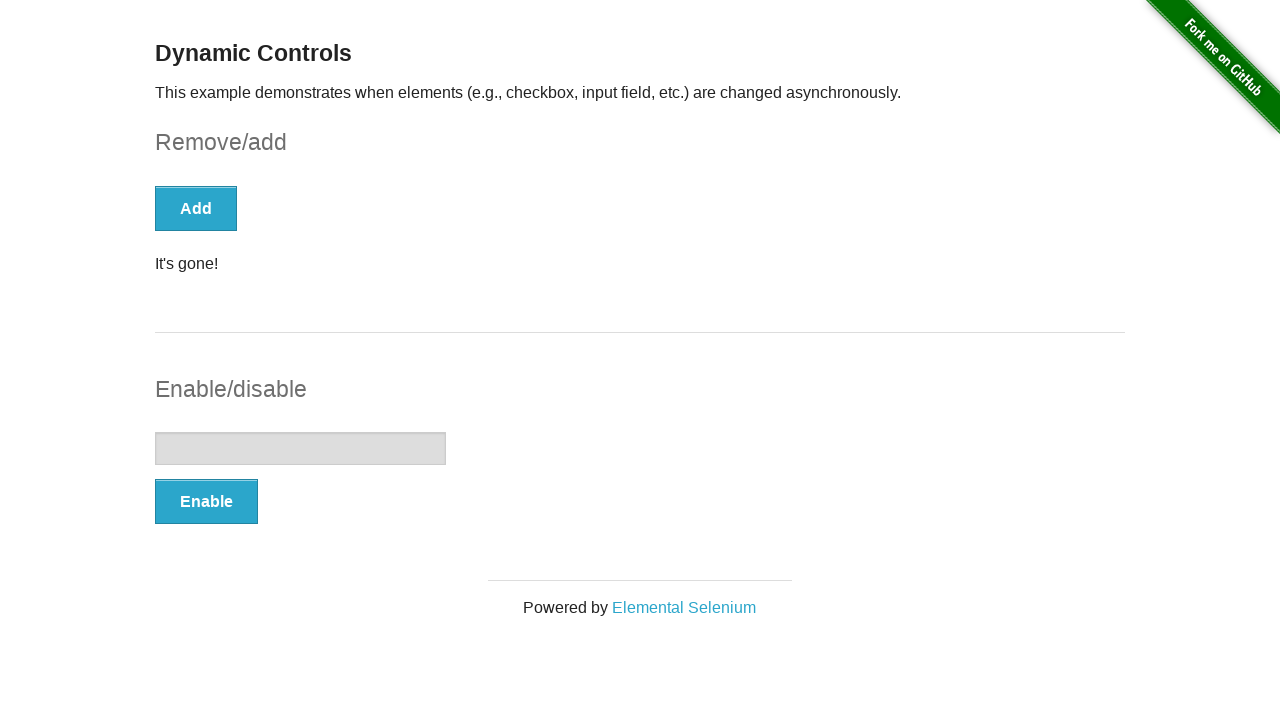

Located 'It's gone!' element
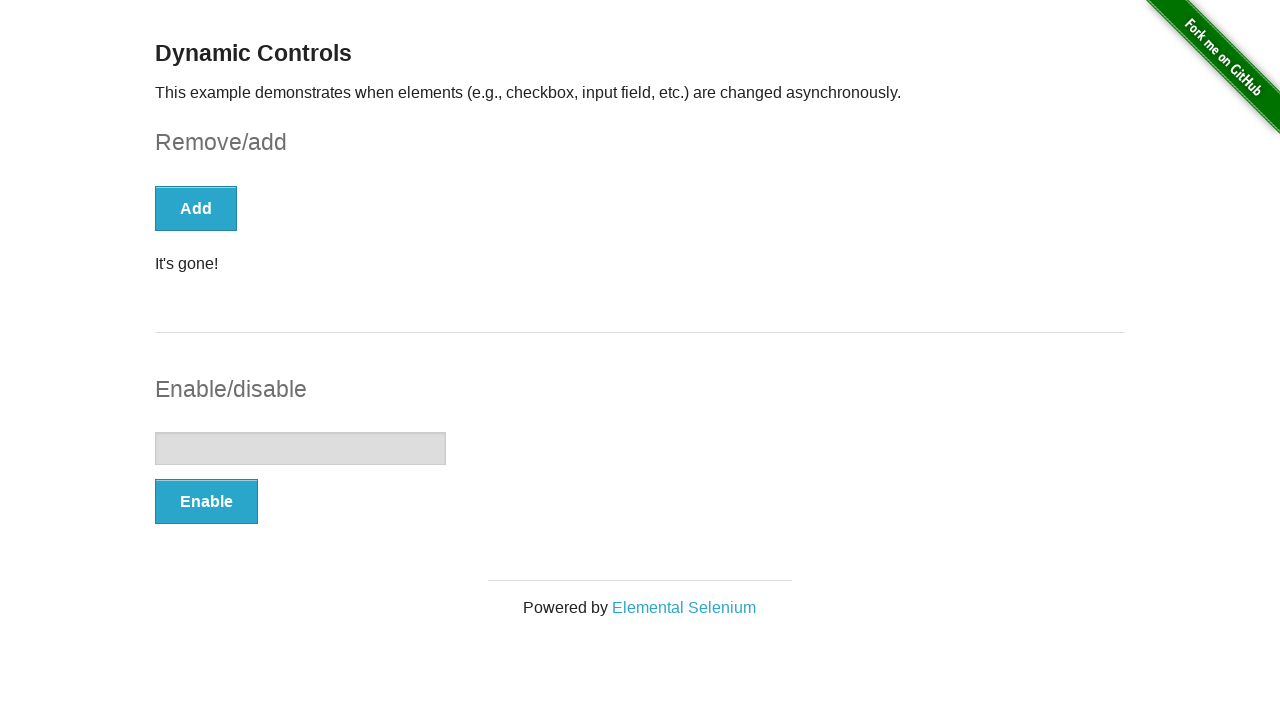

Verified 'It's gone!' element is visible
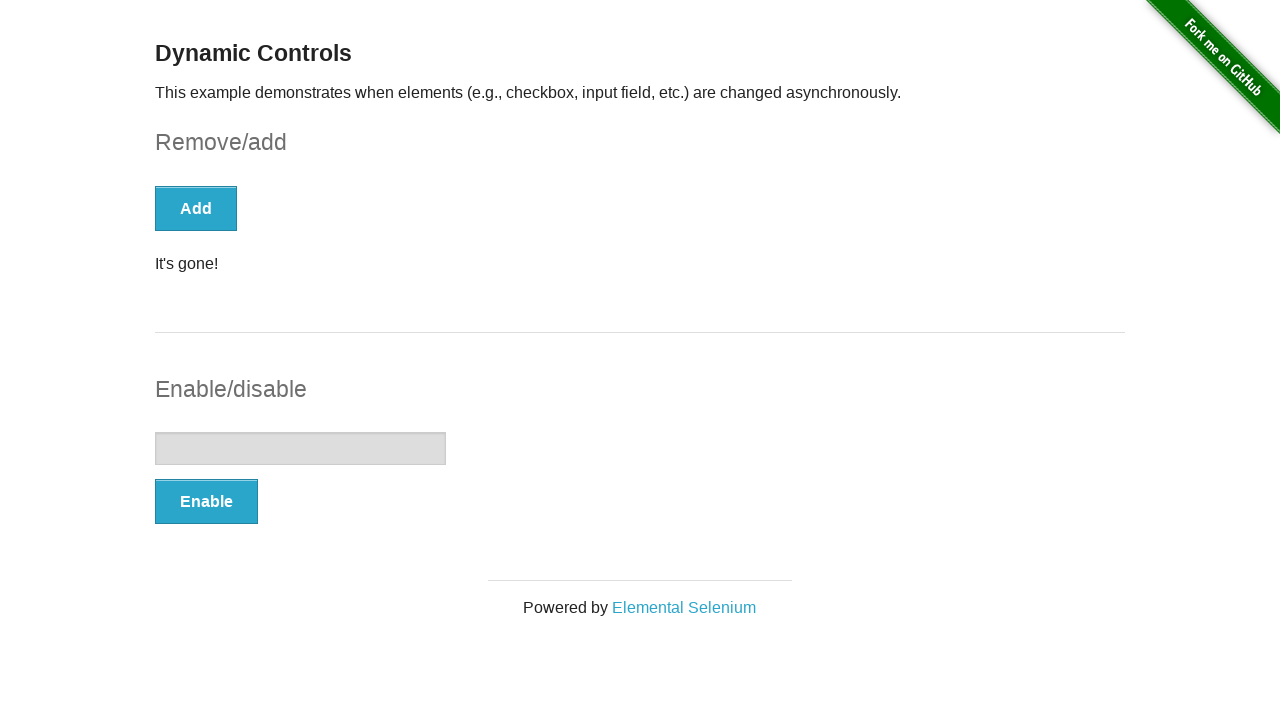

Clicked Add button at (196, 208) on xpath=//button[text()='Add']
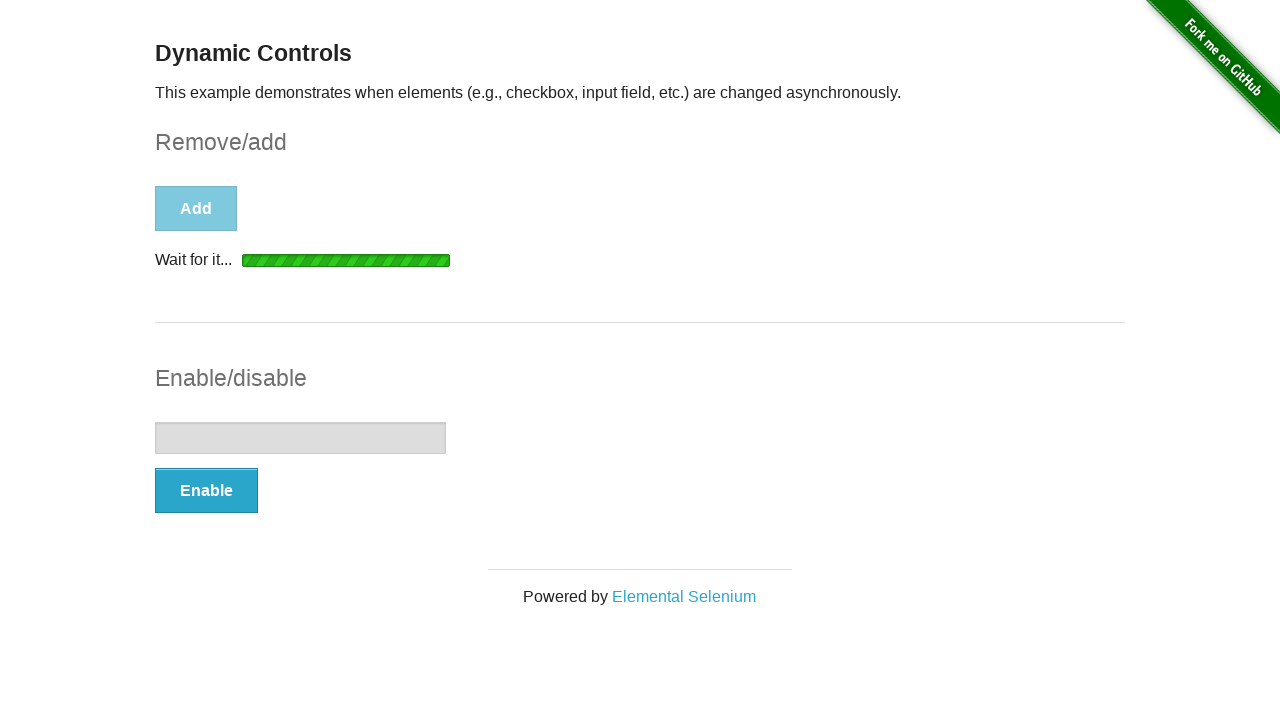

Waited for 'It's back!' message to become visible
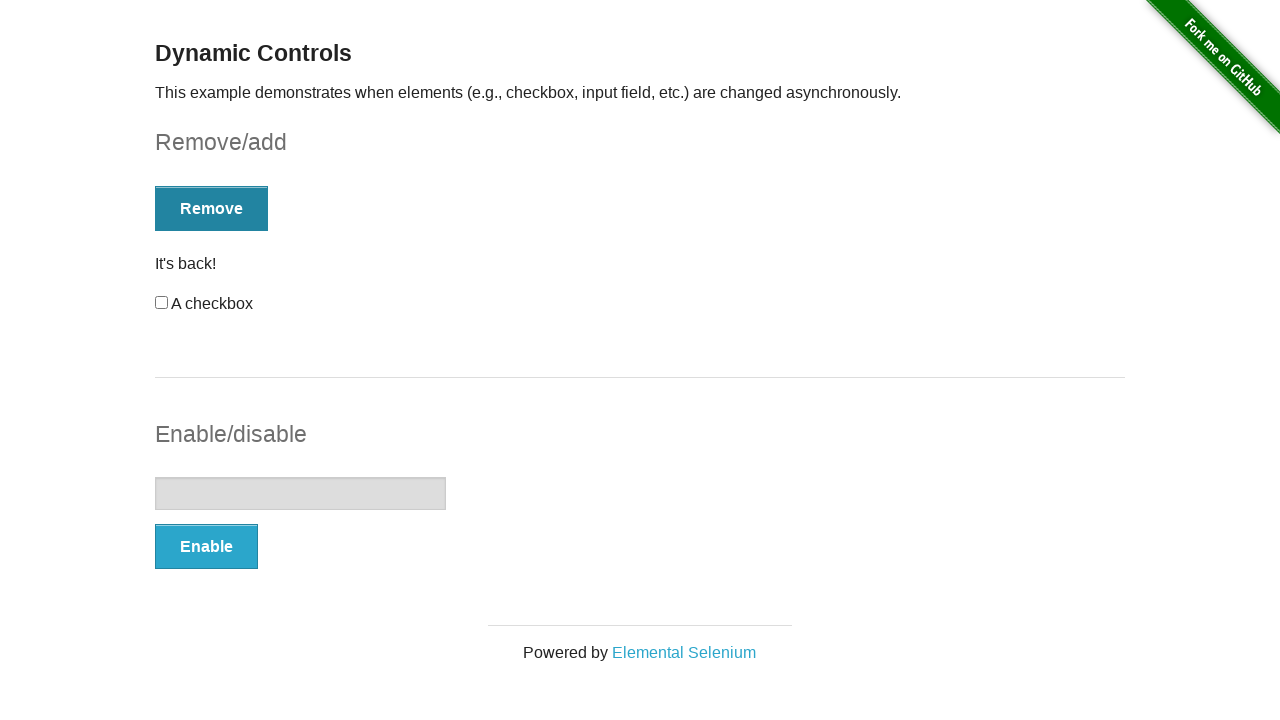

Located 'It's back!' element
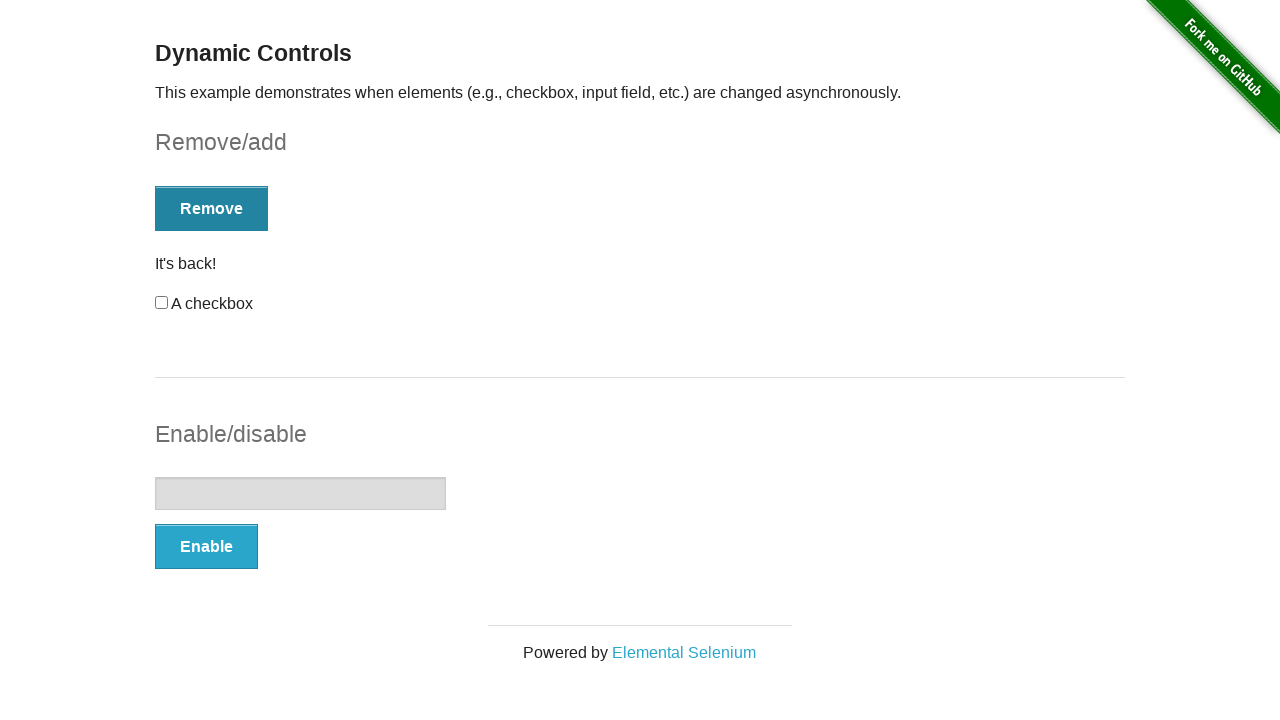

Verified 'It's back!' element is visible
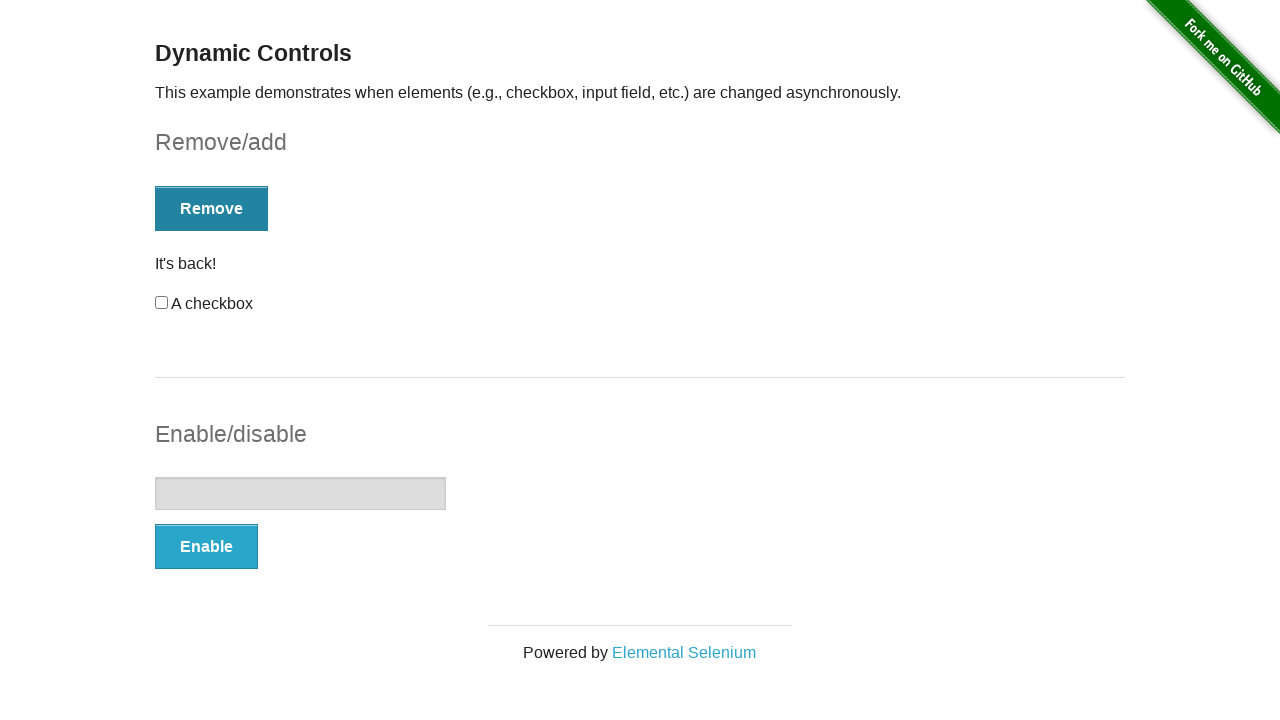

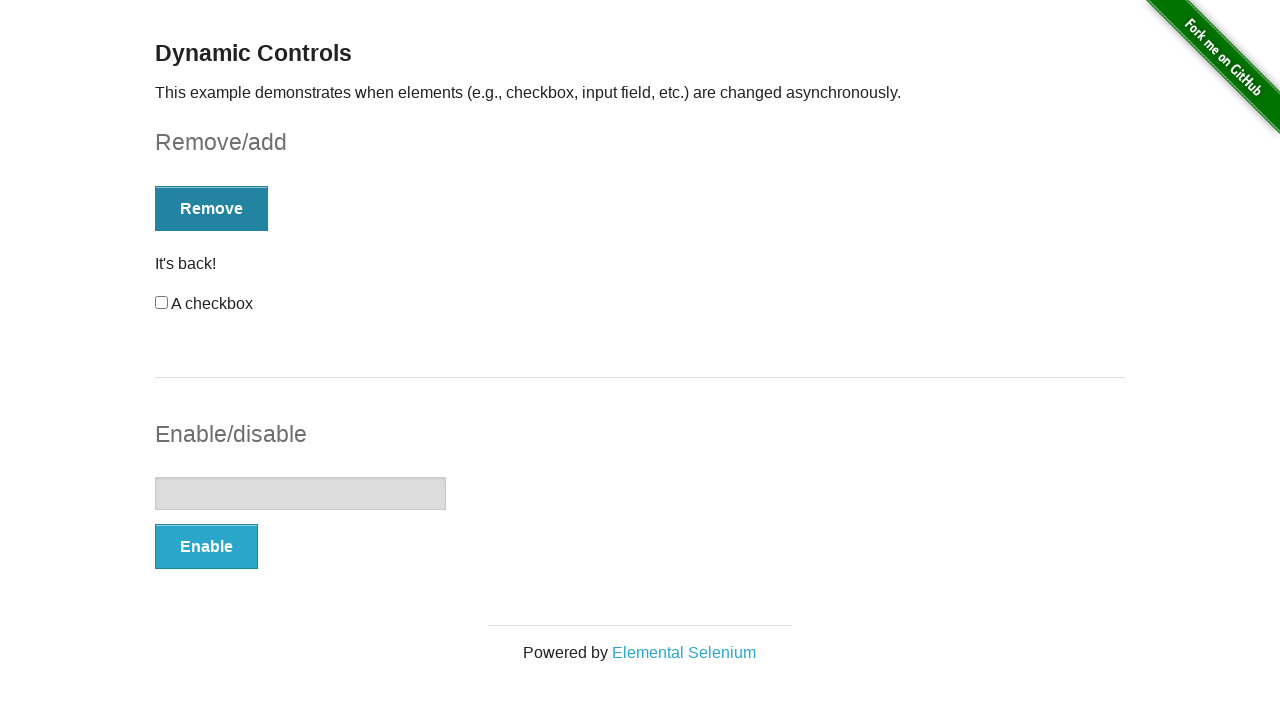